Tests window handle switching by navigating to Google signup page, clicking the Help link which opens a new window, switching to the child window, and then closing it.

Starting URL: https://accounts.google.com/signup

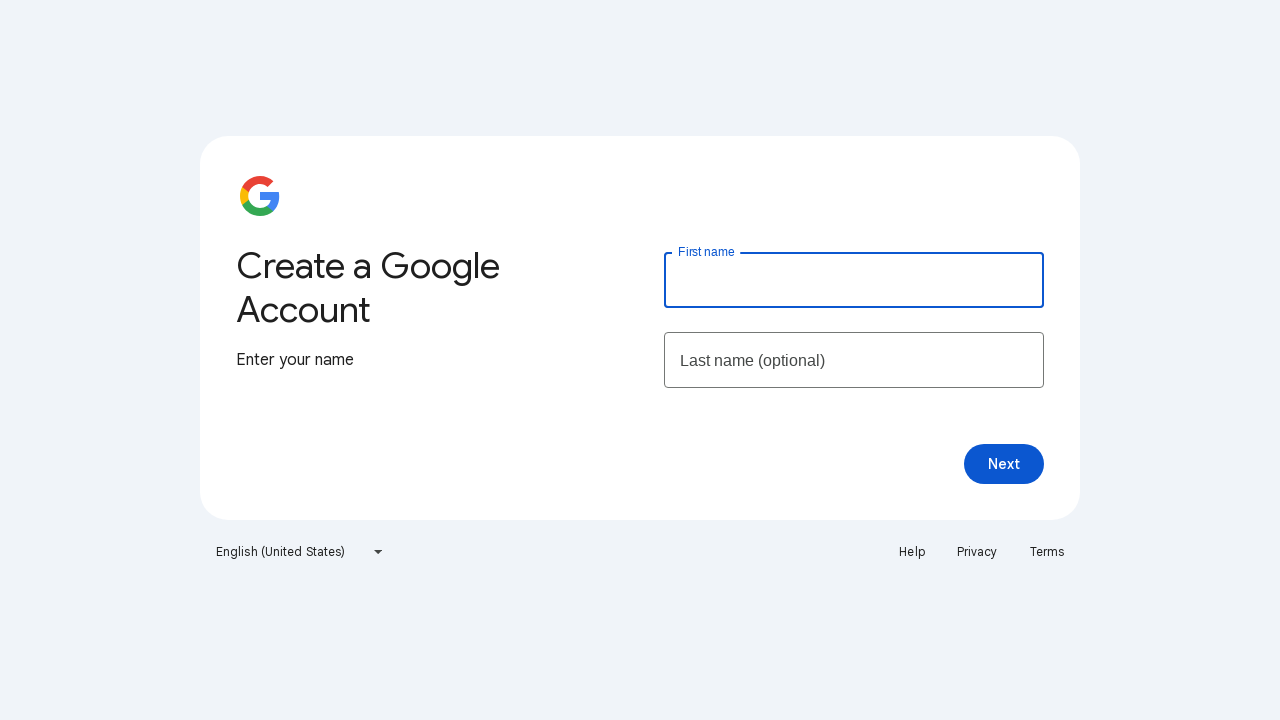

Retrieved main page title: Google Signup
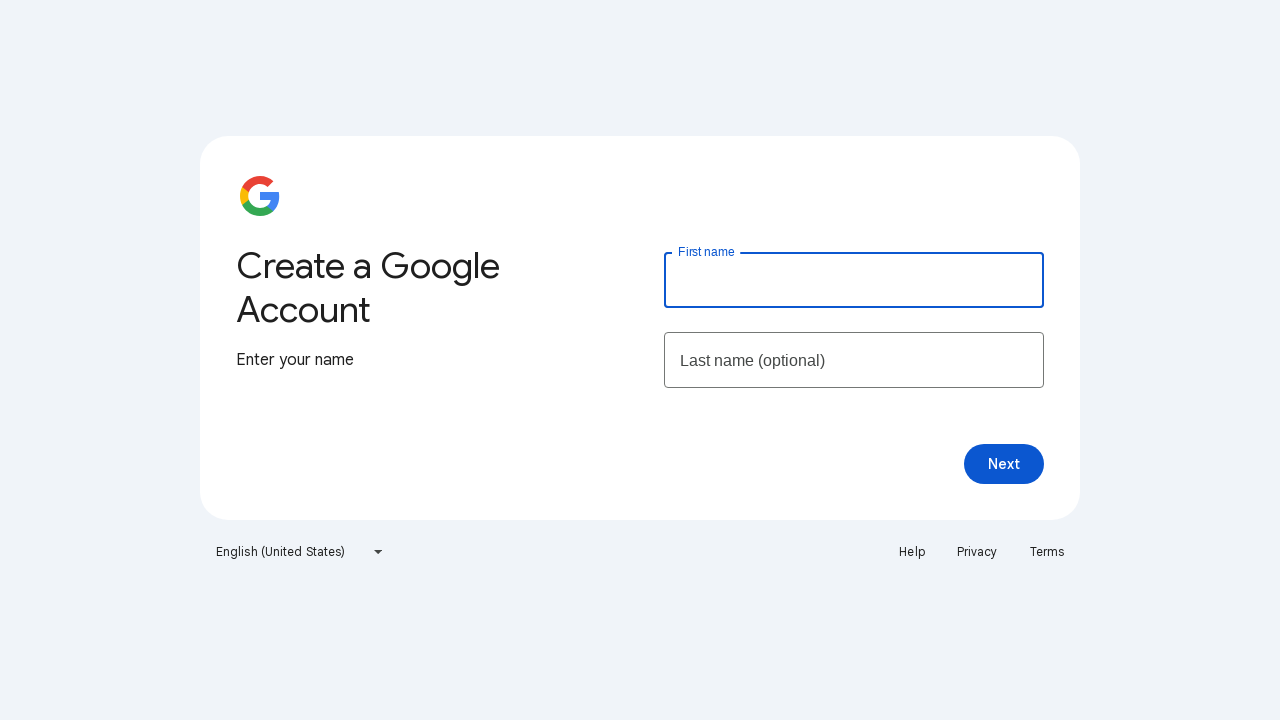

Clicked Help link, new window opened at (912, 552) on text=Help
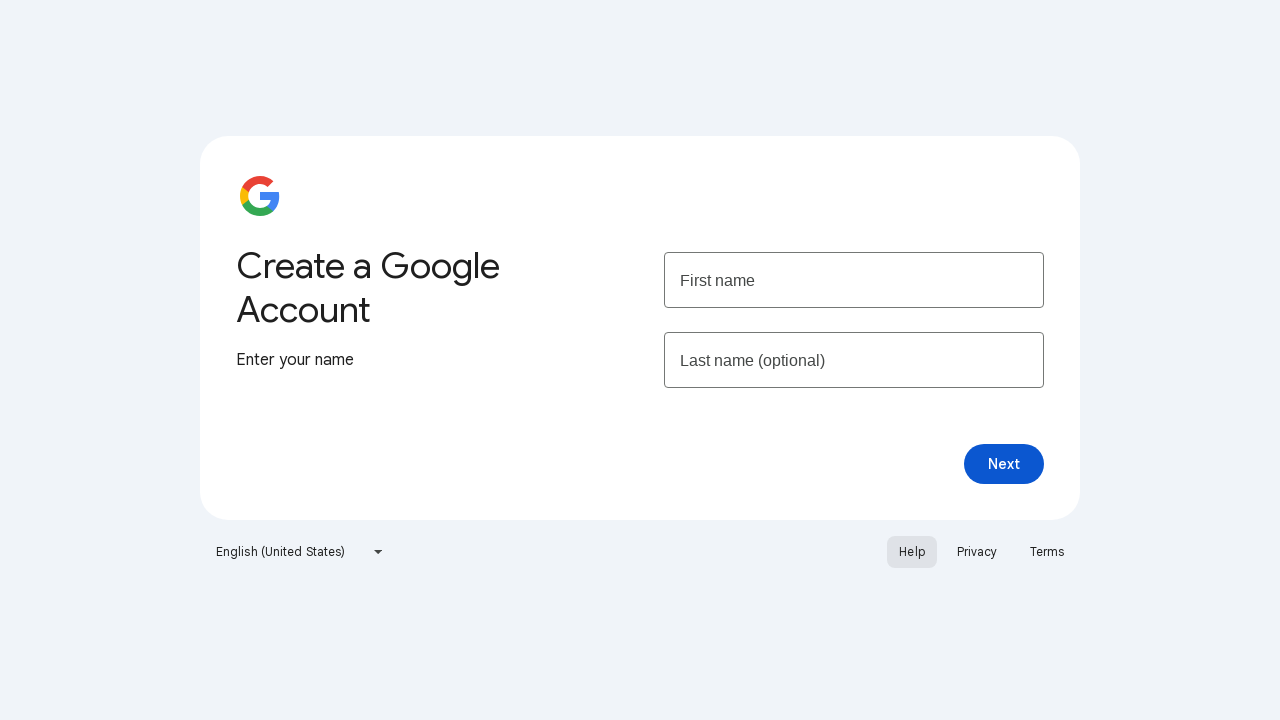

Switched to child window/tab
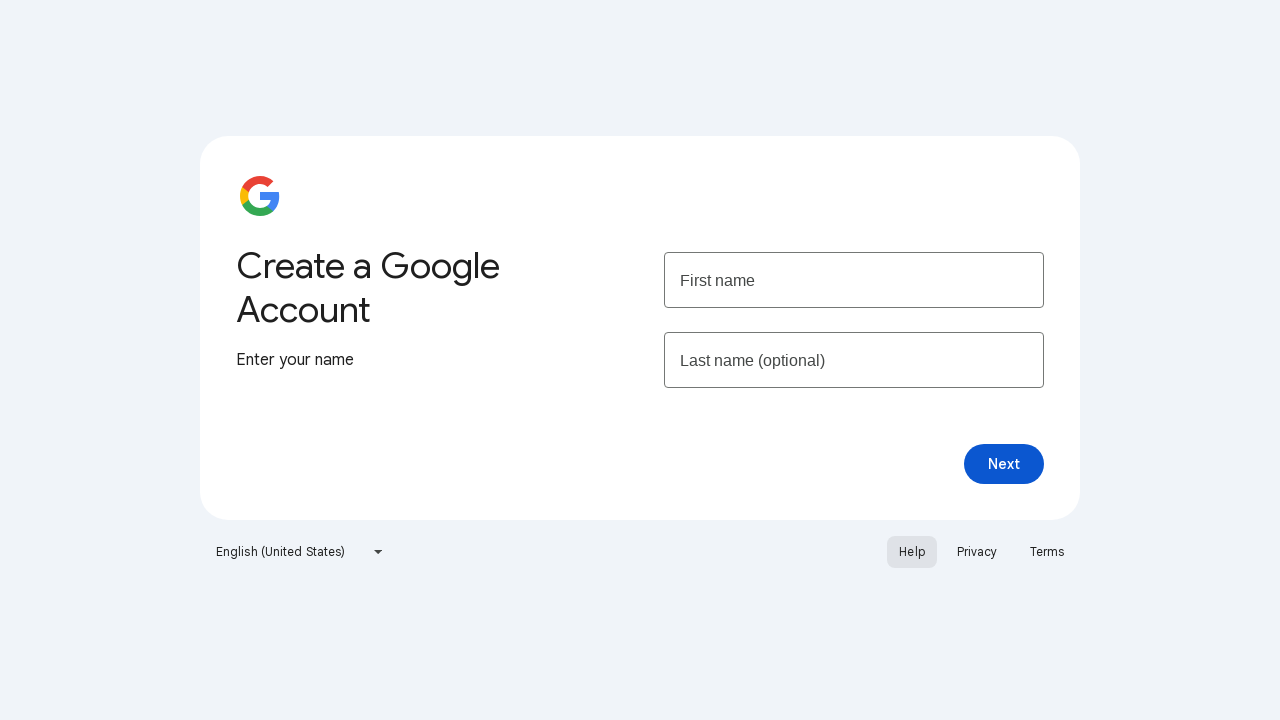

Child page finished loading
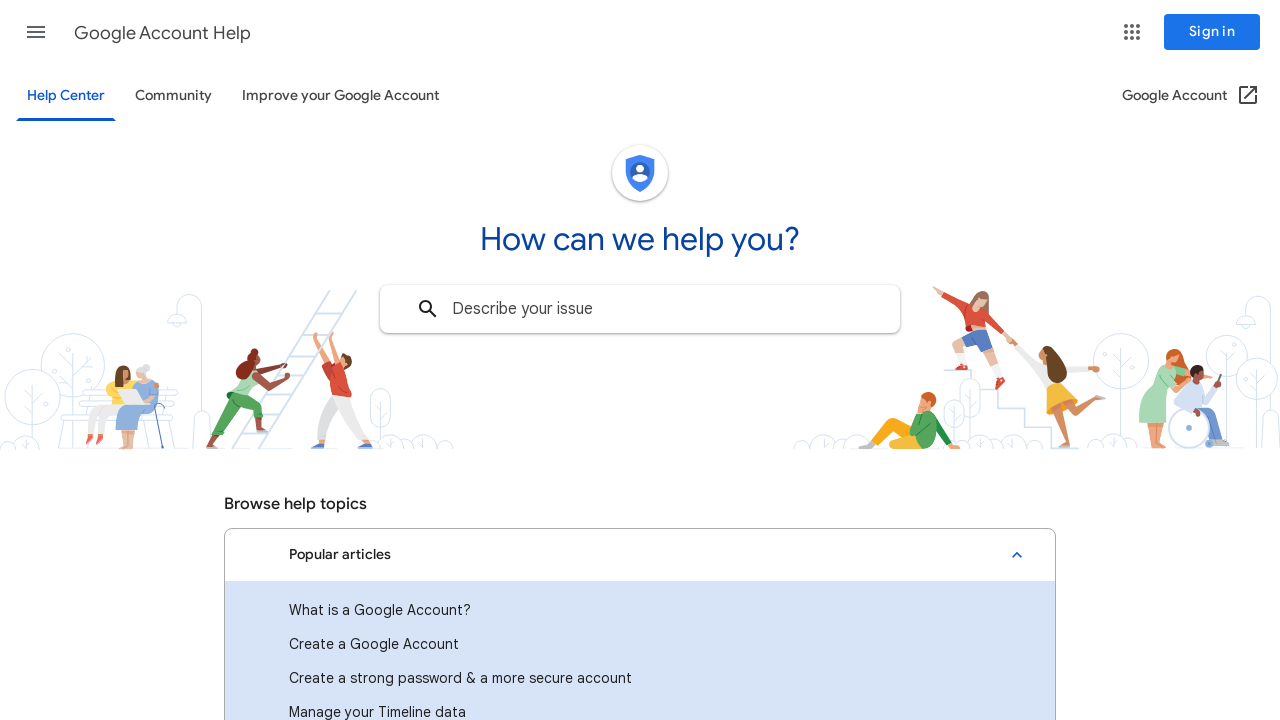

Retrieved child page title: Google Account Help
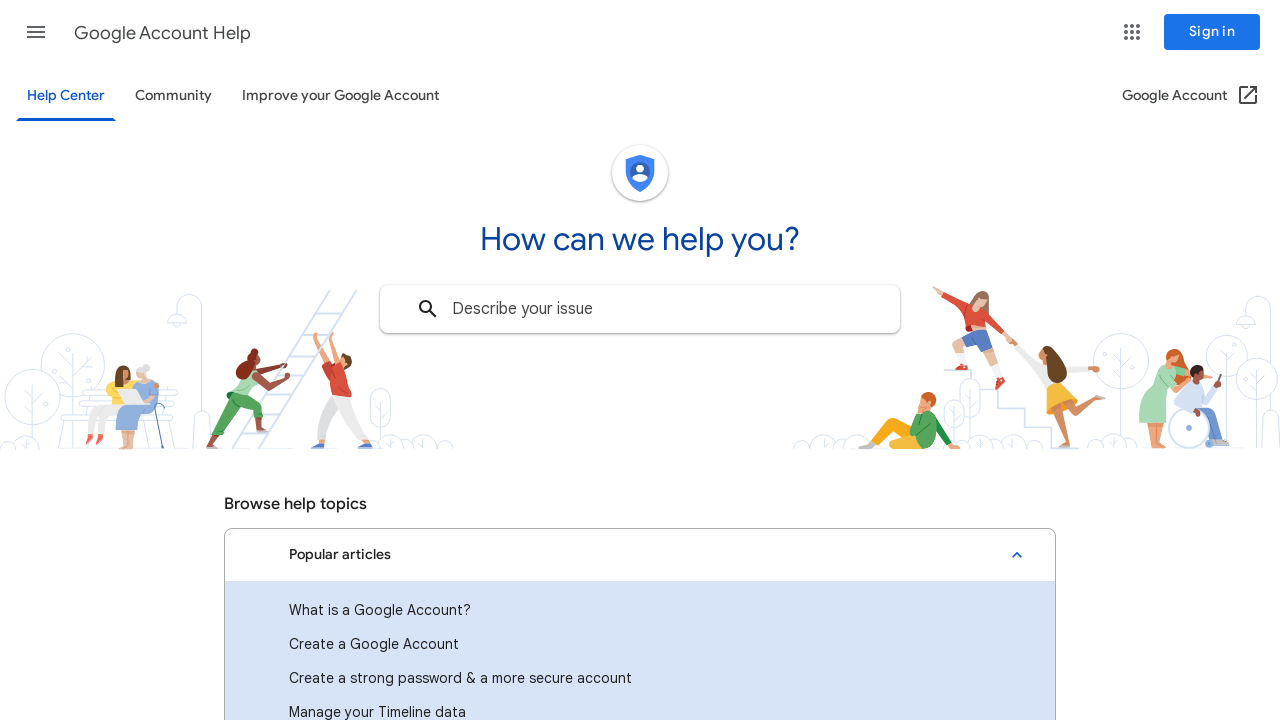

Closed child window/tab
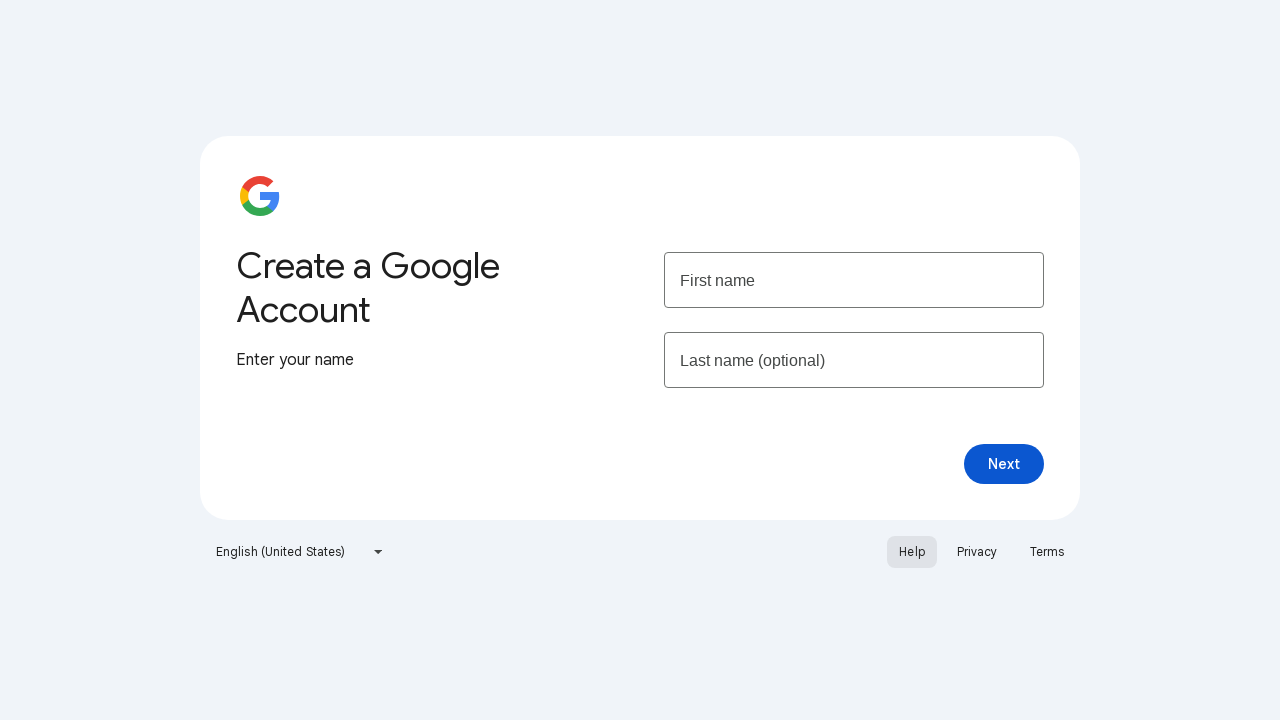

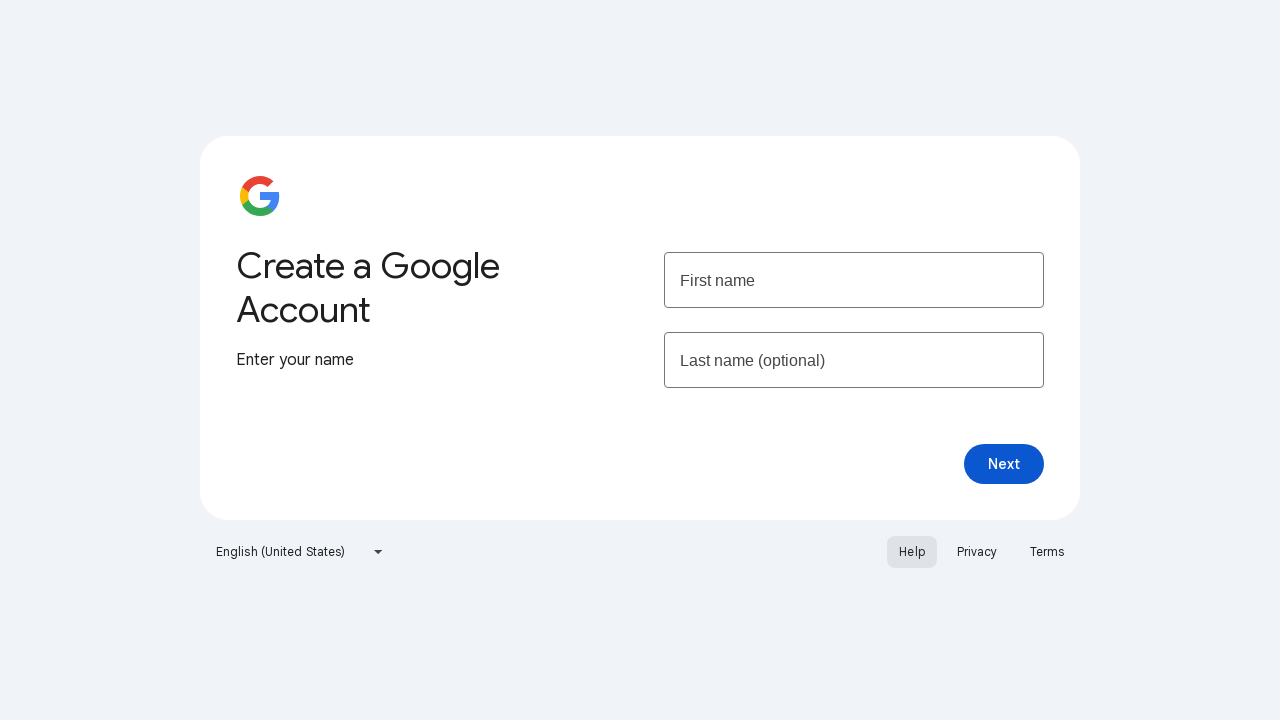